Tests mouse hover functionality by hovering over the first avatar on the page and verifying that additional user information (caption) becomes visible.

Starting URL: http://the-internet.herokuapp.com/hovers

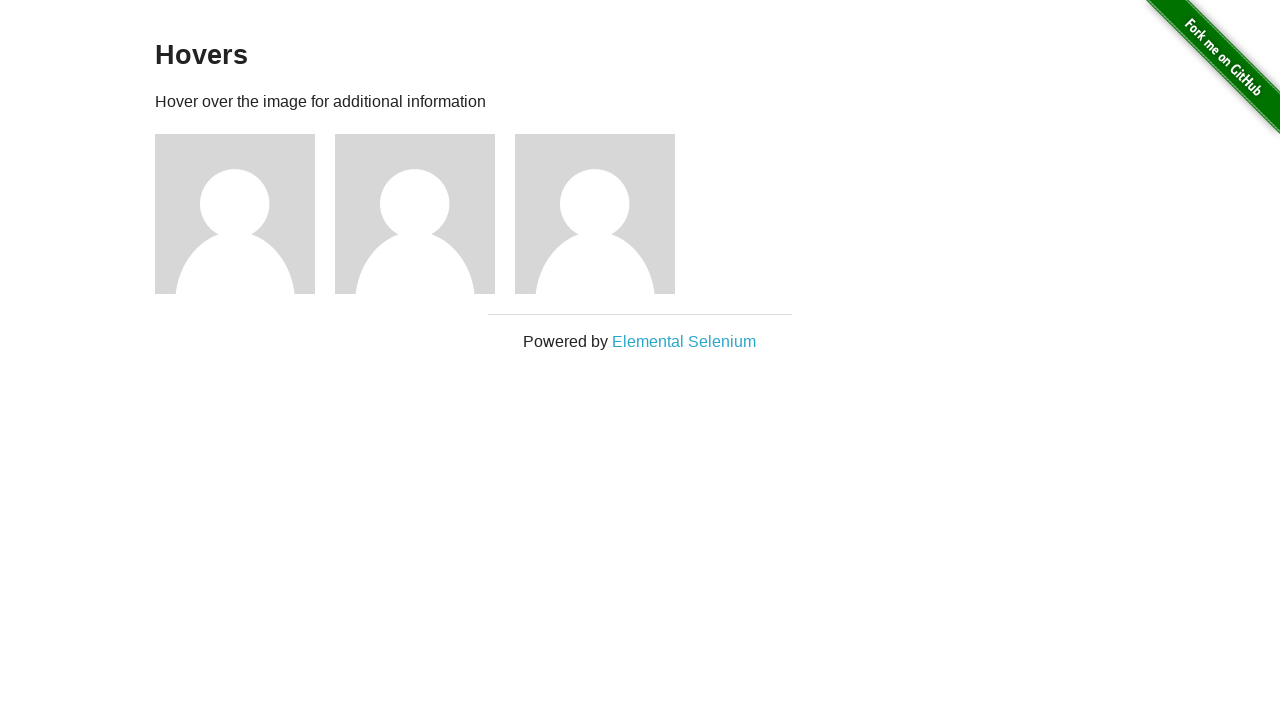

Navigated to hovers page
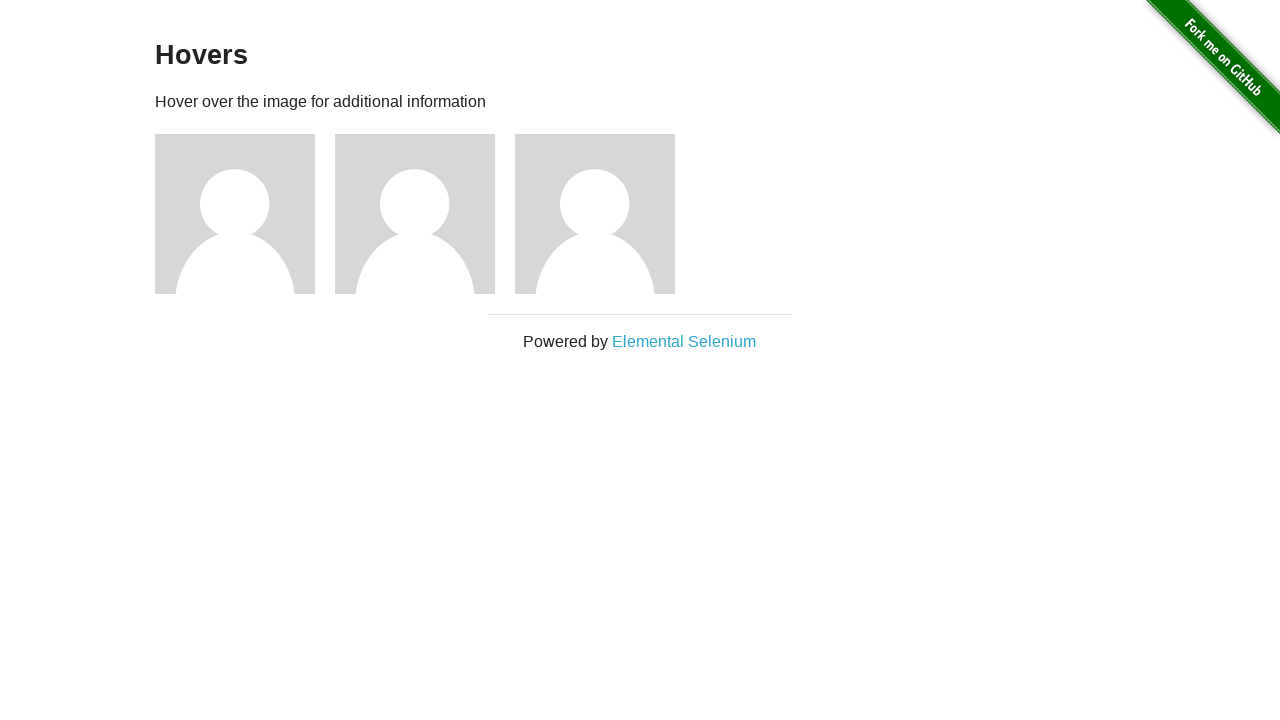

Hovered over first avatar element at (245, 214) on .figure
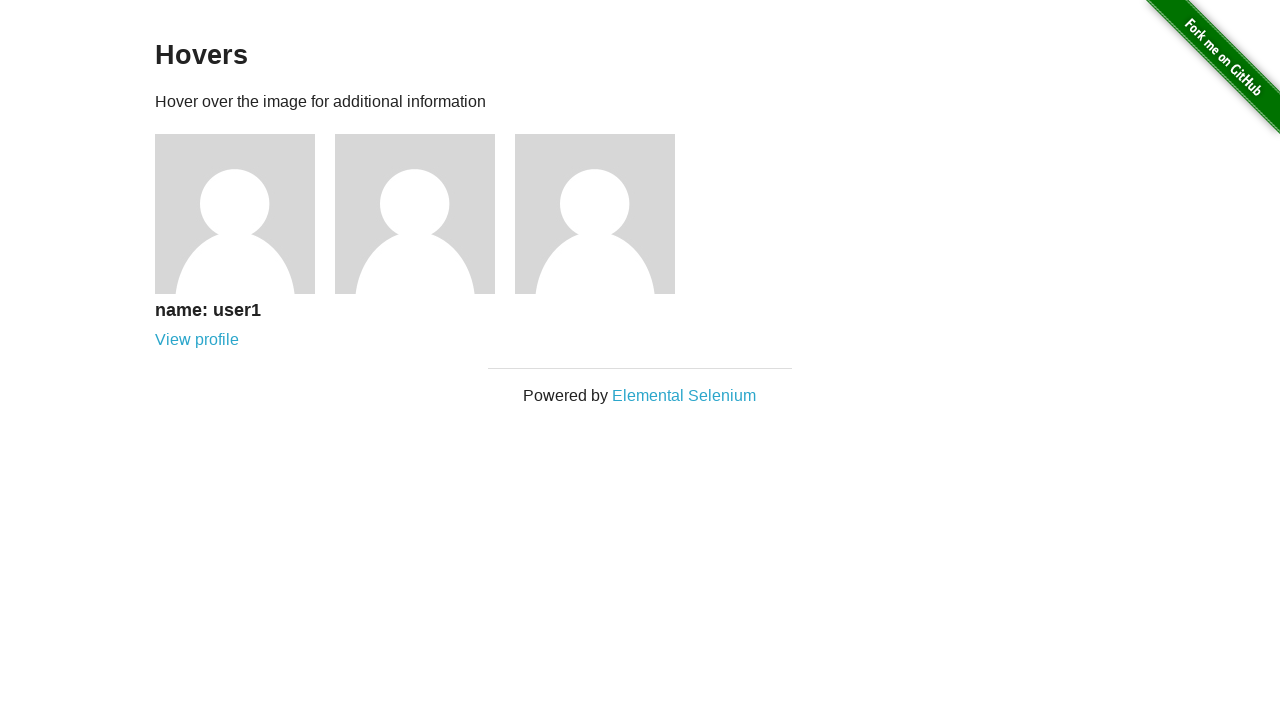

Caption became visible after hover
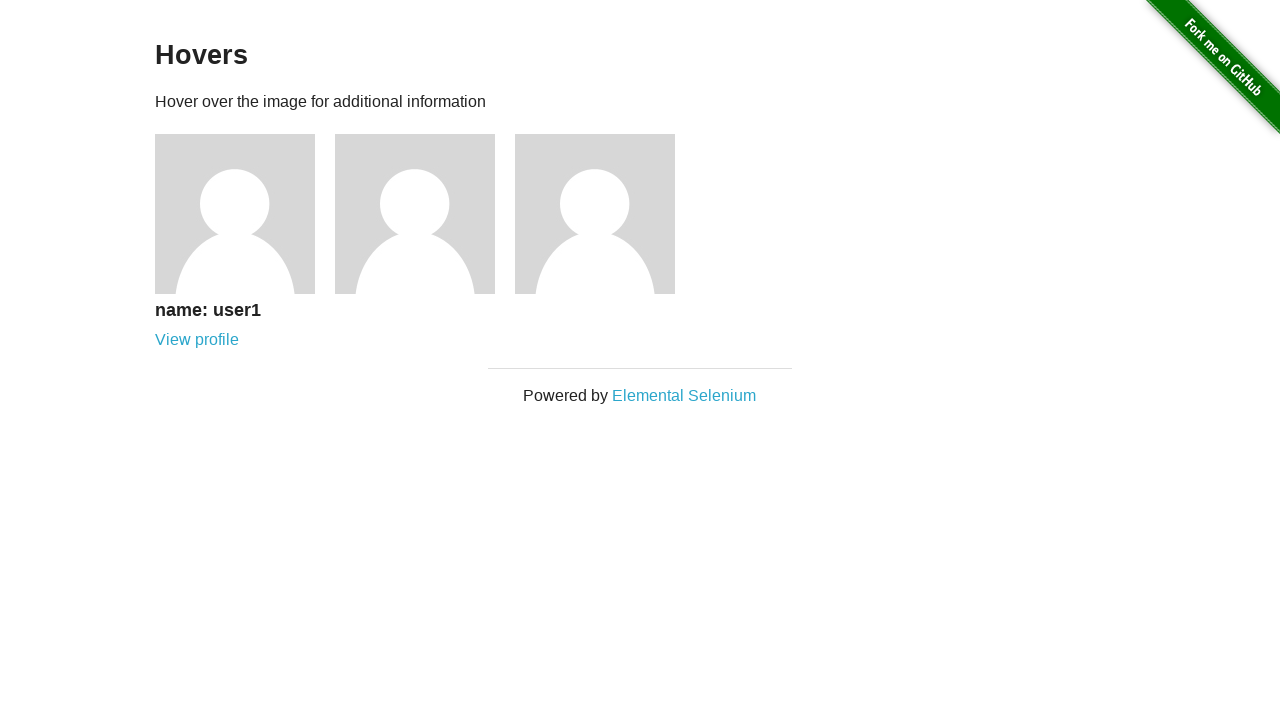

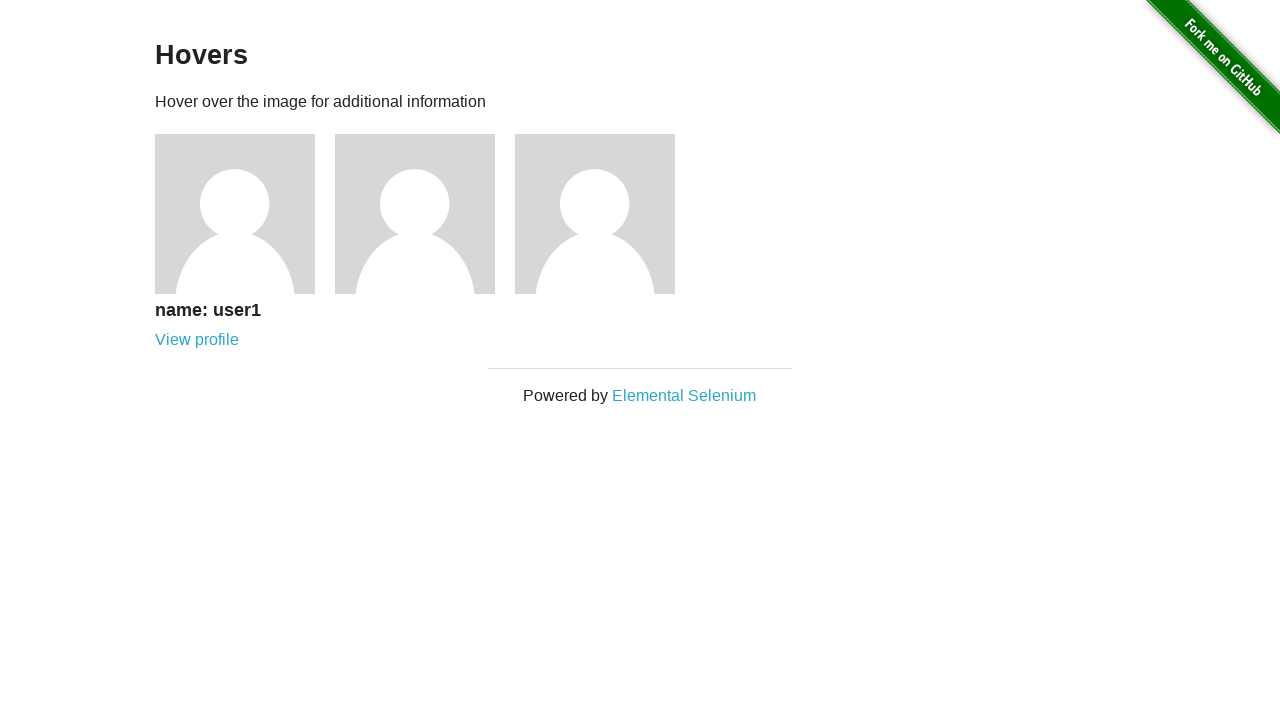